Tests selecting a country from a dropdown menu using visible text selection method

Starting URL: https://dgotlieb.github.io/CountryList/index.html

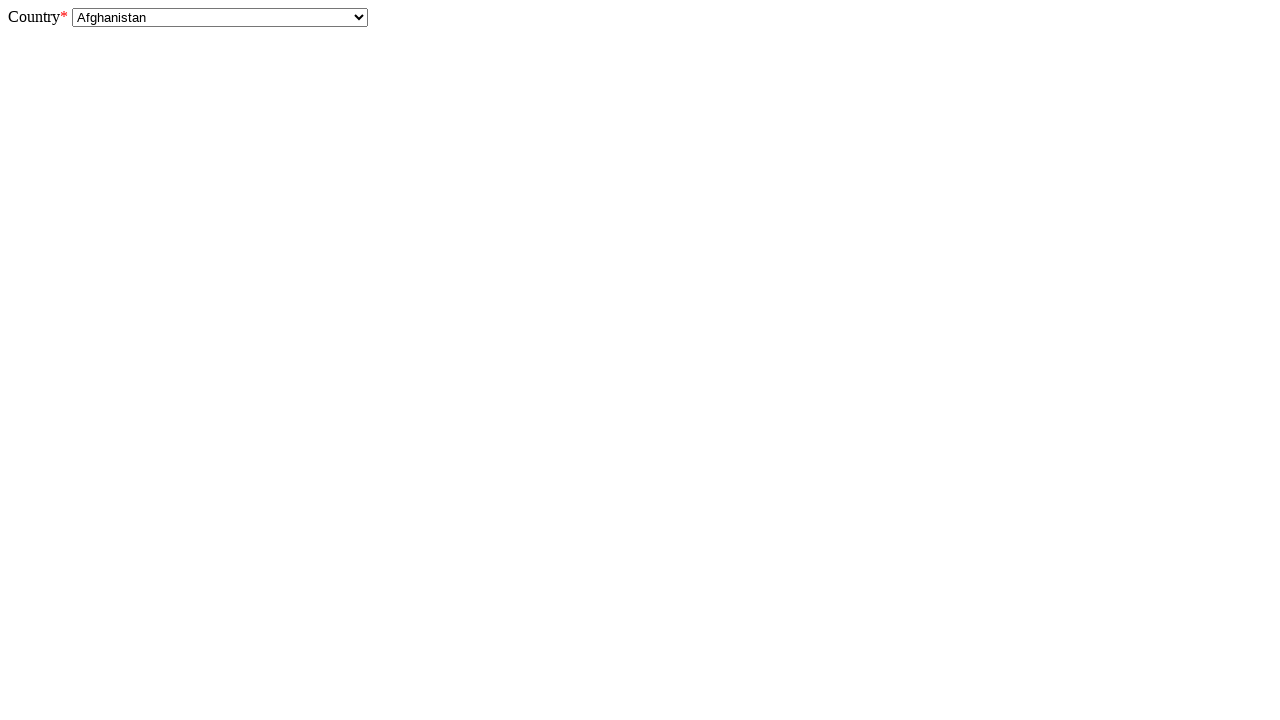

Navigated to CountryList page
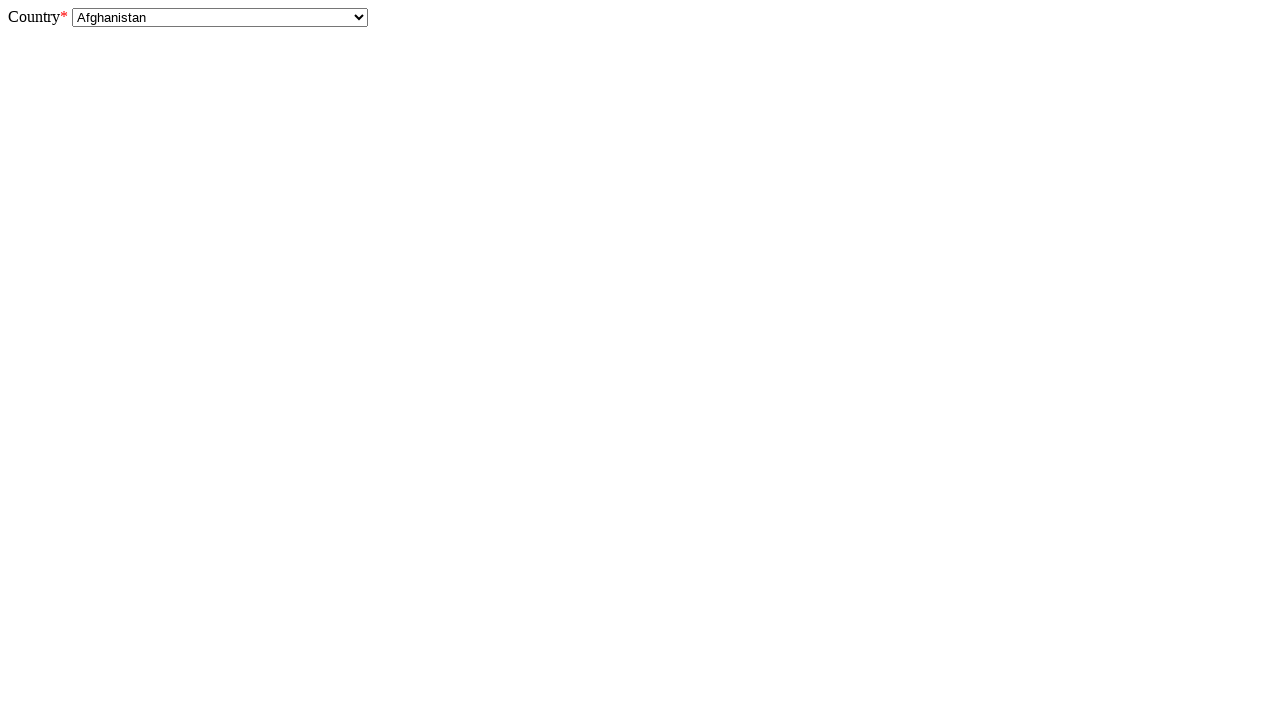

Selected 'Antigua and Barbuda' from country dropdown using visible text on #country
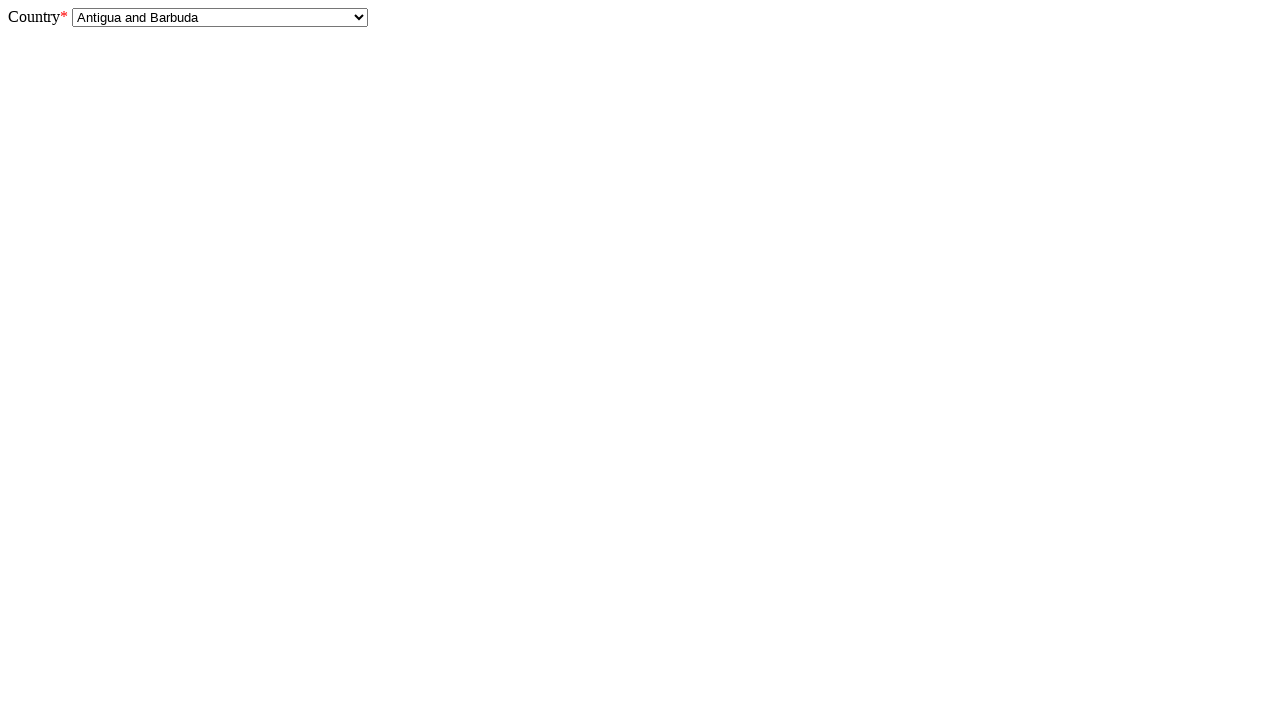

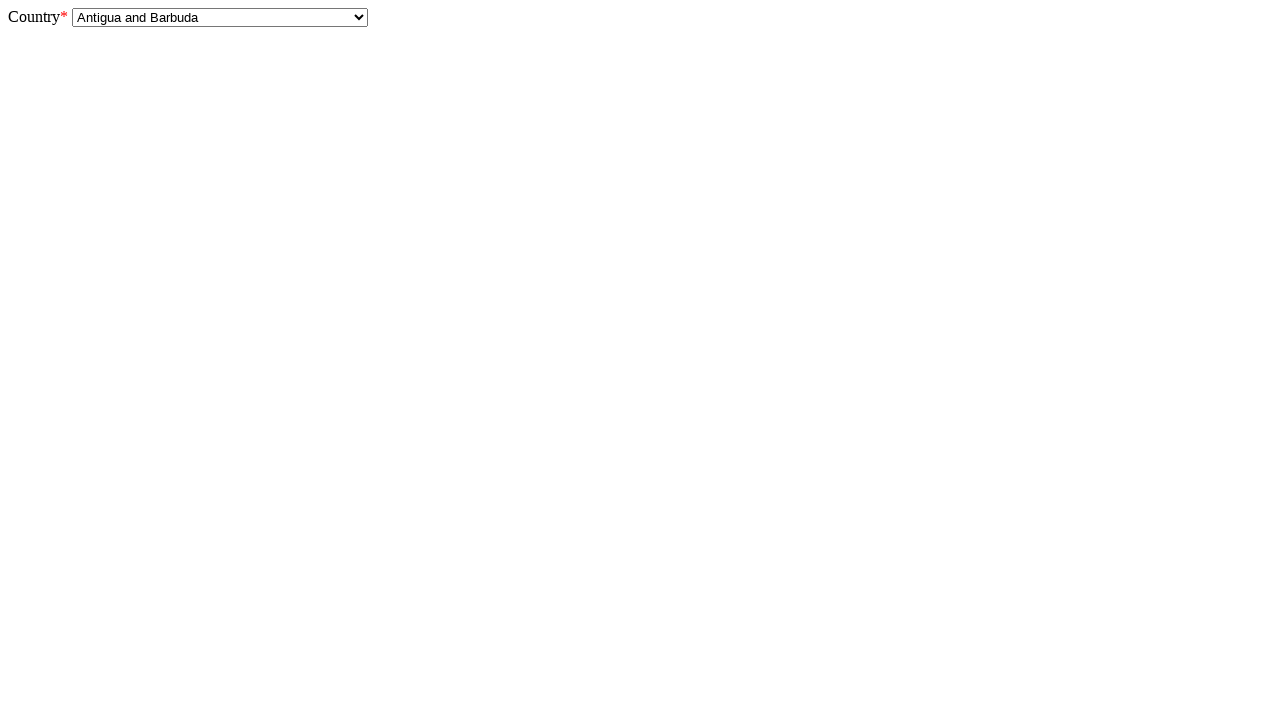